Tests registration form with uppercase characters at length of 10 in the username field.

Starting URL: https://buggy.justtestit.org/register

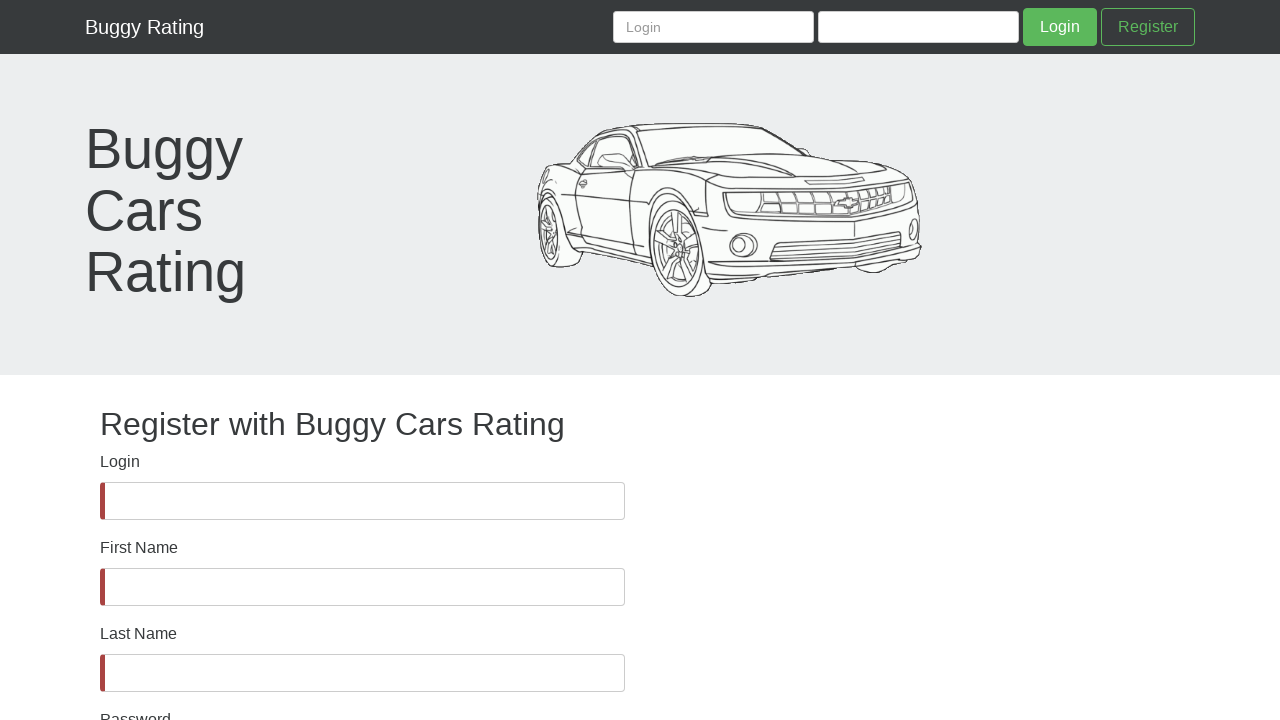

Waited for username field to be present in DOM
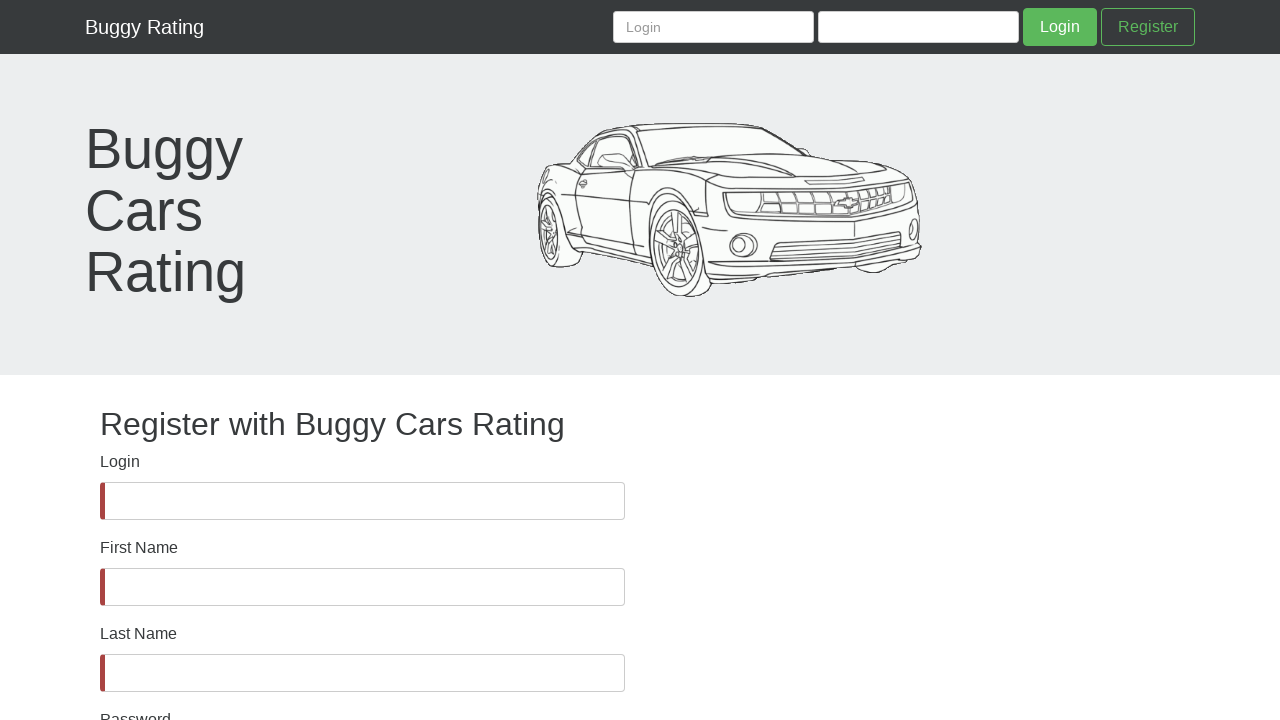

Verified username field is visible
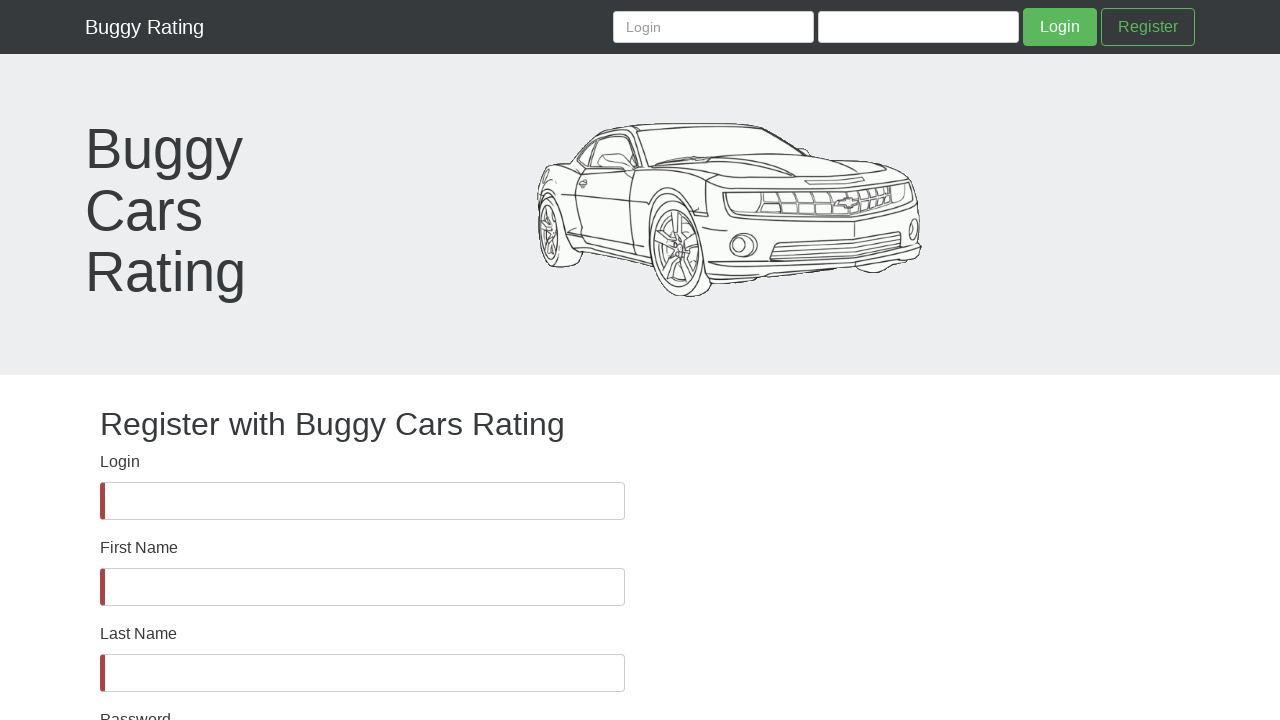

Filled username field with 10 uppercase characters: ABCDEFGHIJK on #username
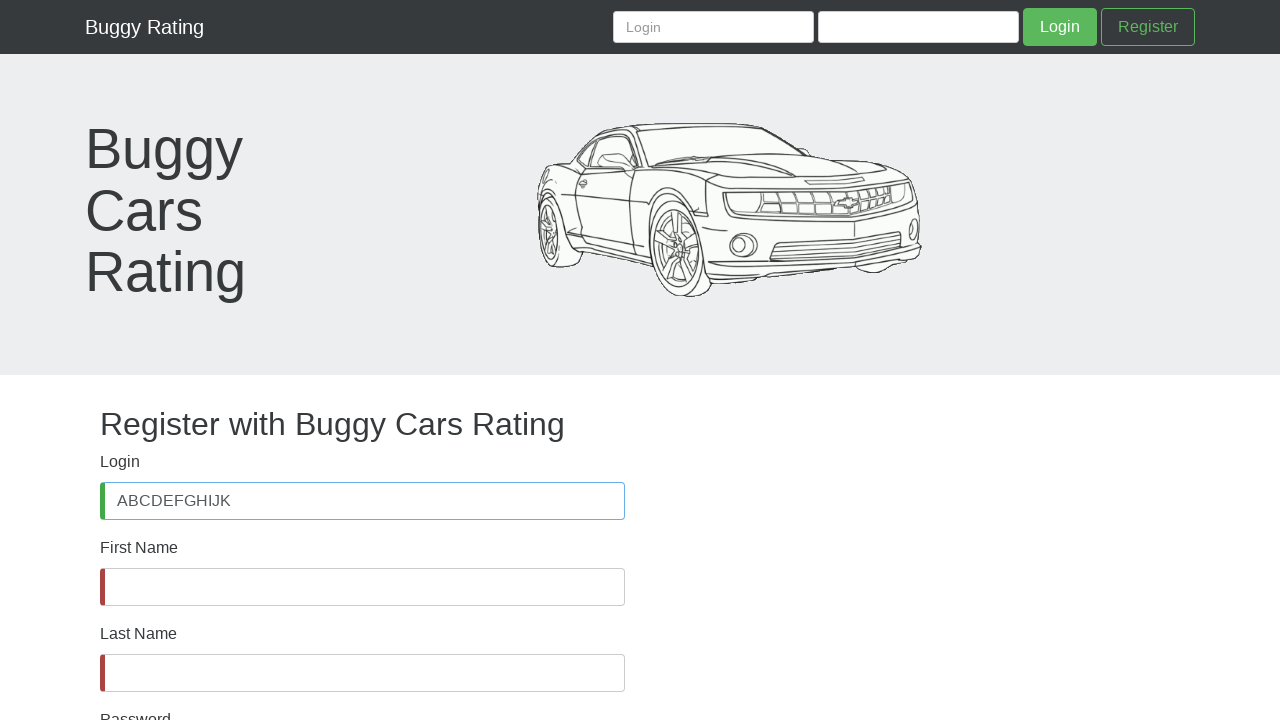

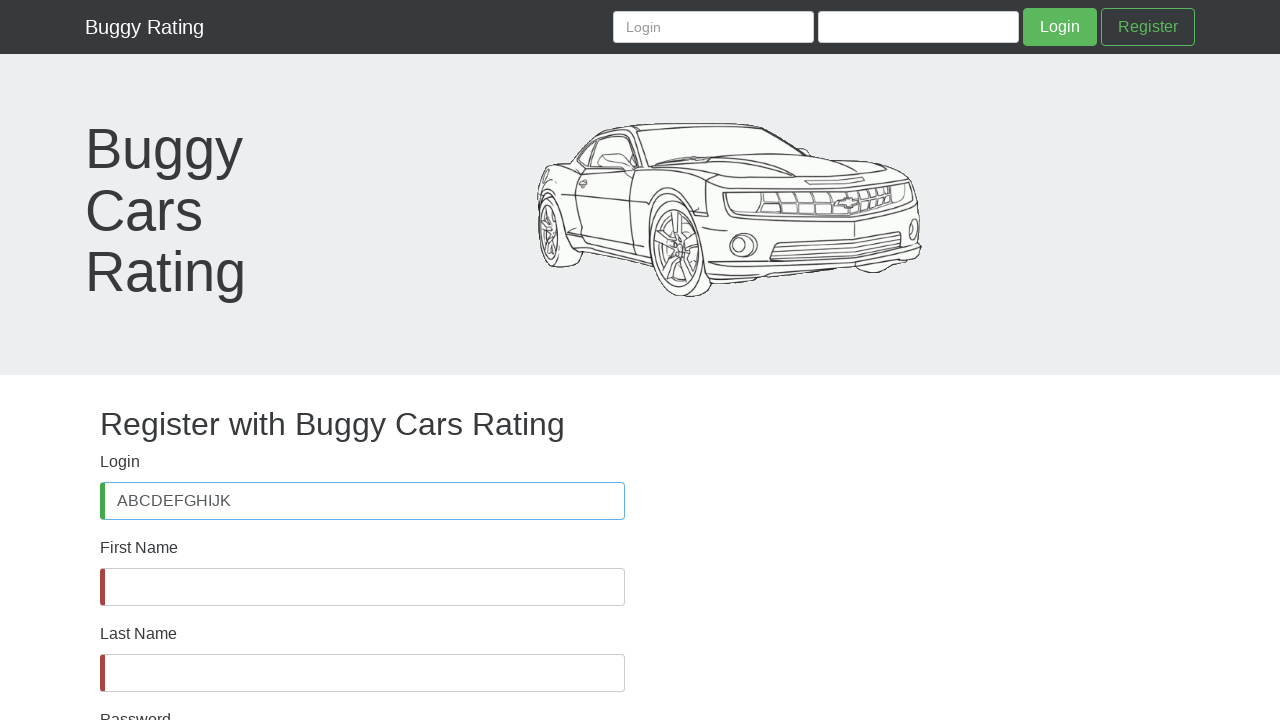